Opens the Demoblaze demo e-commerce website and verifies the page loads successfully.

Starting URL: https://www.demoblaze.com/

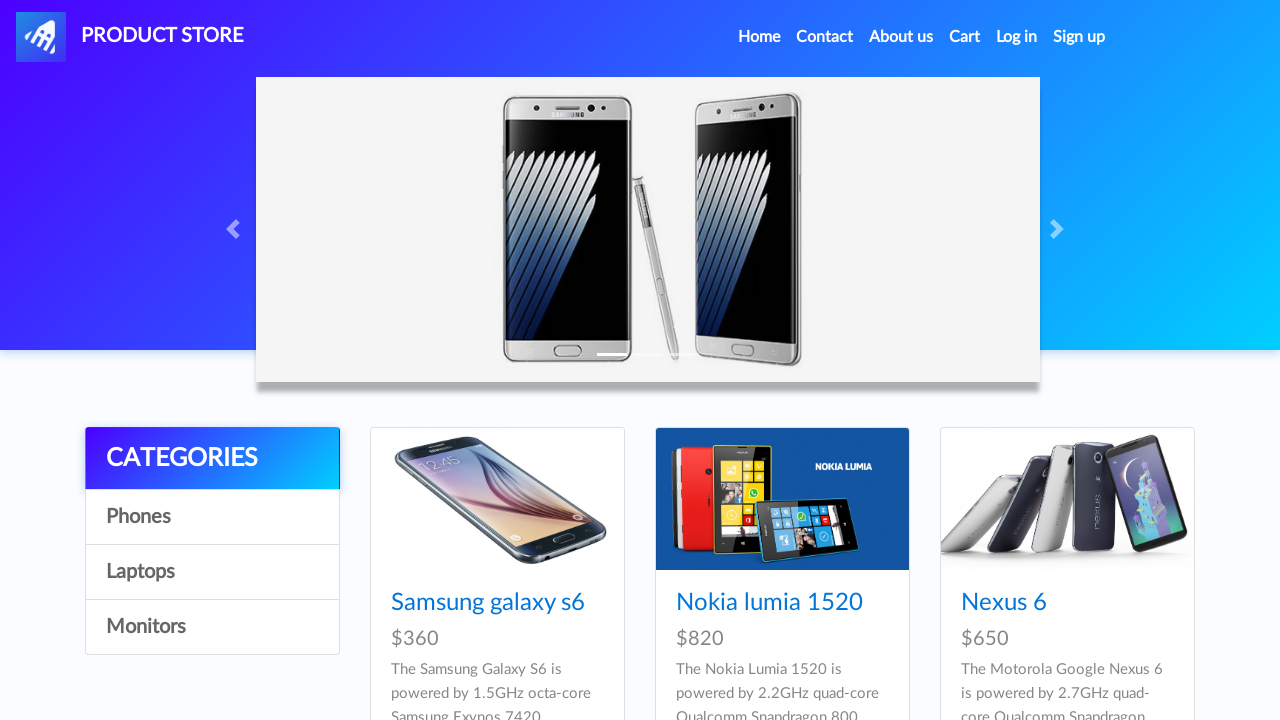

Page DOM content loaded
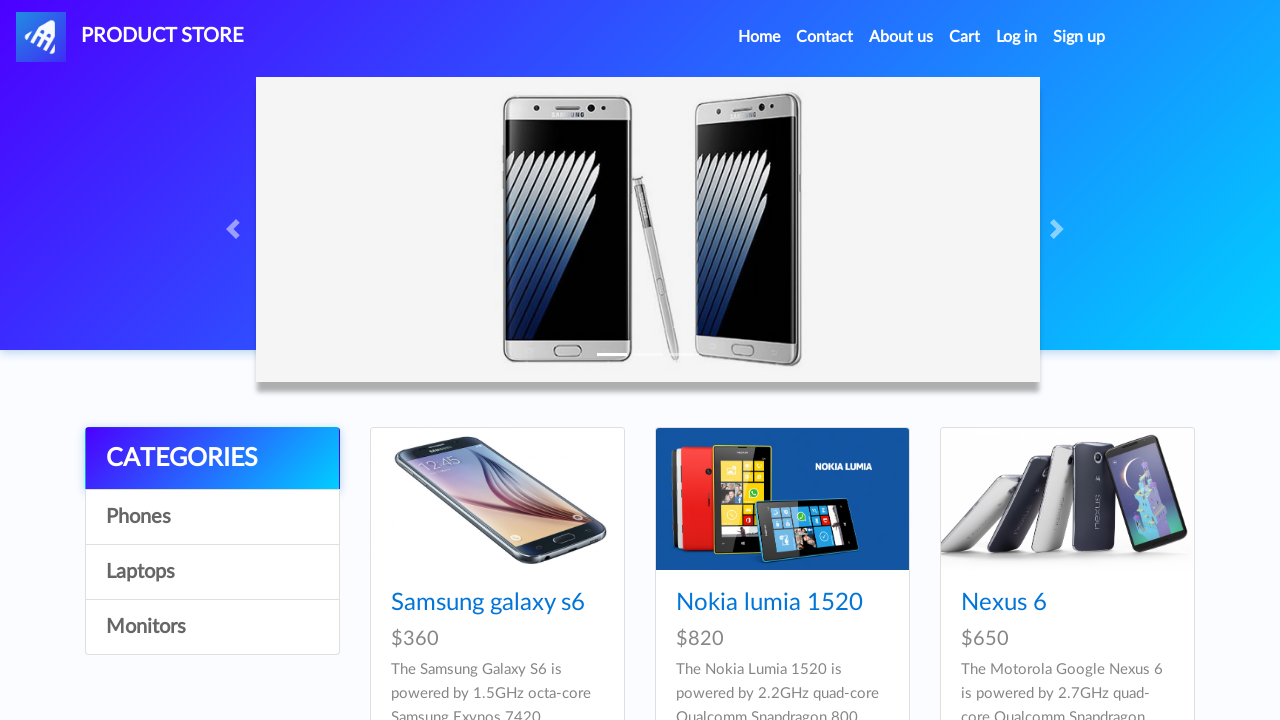

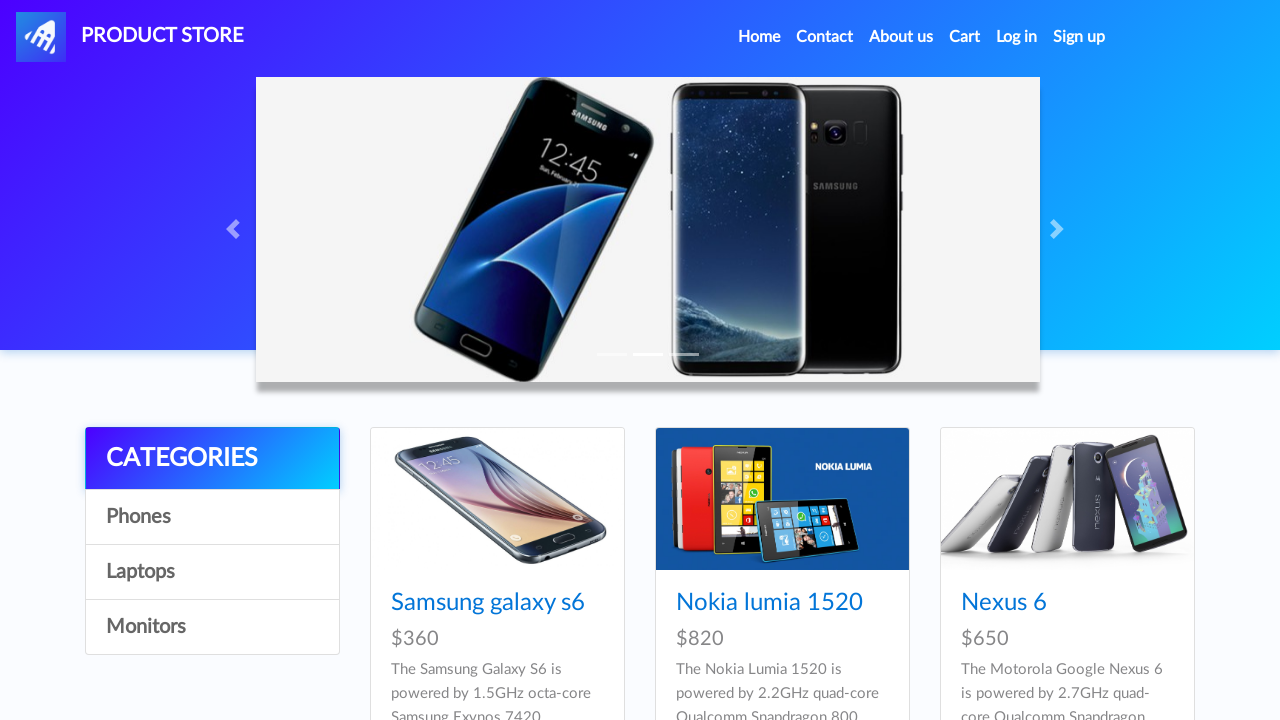